Tests registration form with mismatched email confirmation by entering different emails in email and confirm email fields

Starting URL: https://alada.vn/tai-khoan/dang-ky.html

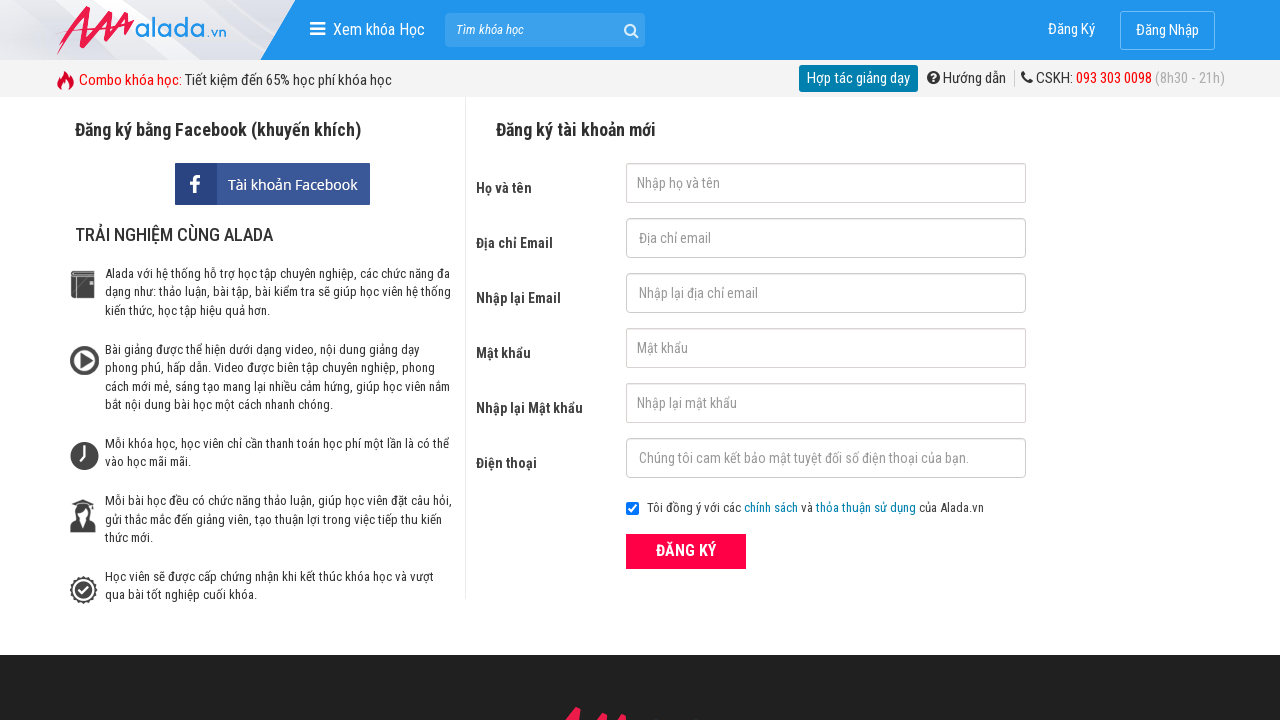

Filled first name field with 'Phung Vinh Phuc' on #txtFirstname
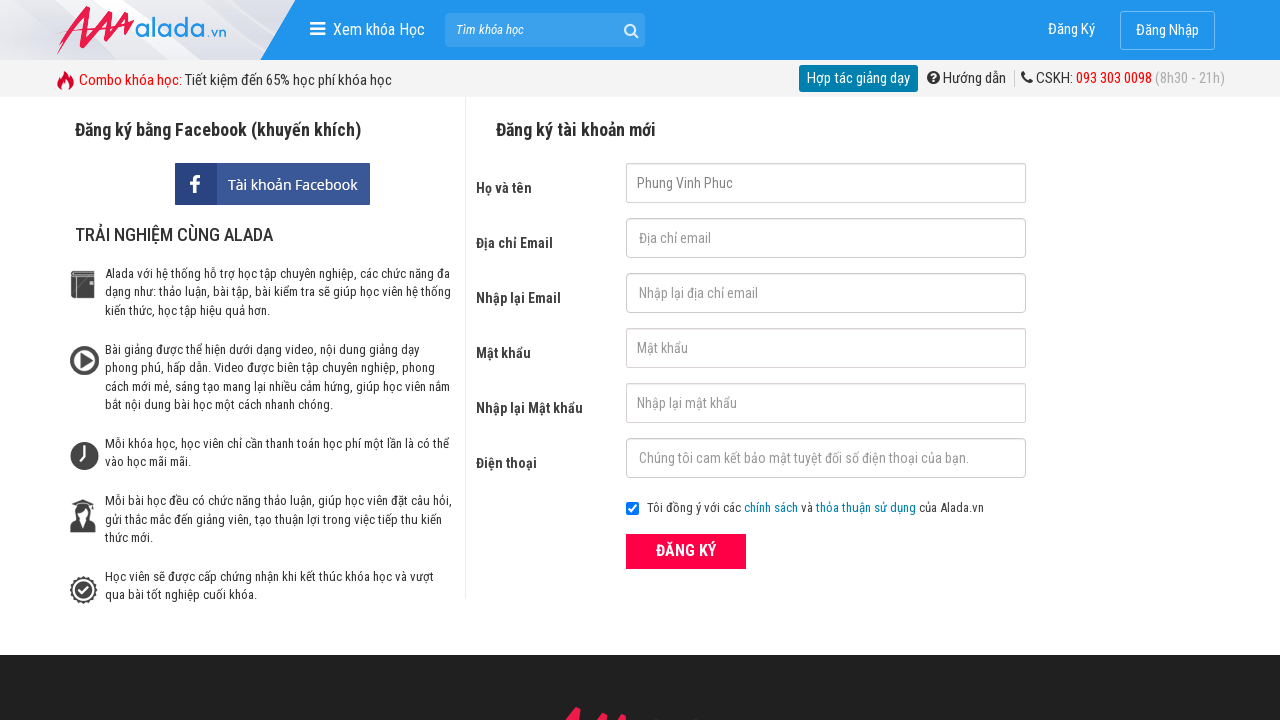

Filled email field with 'pvphuc999@gmail.com' on #txtEmail
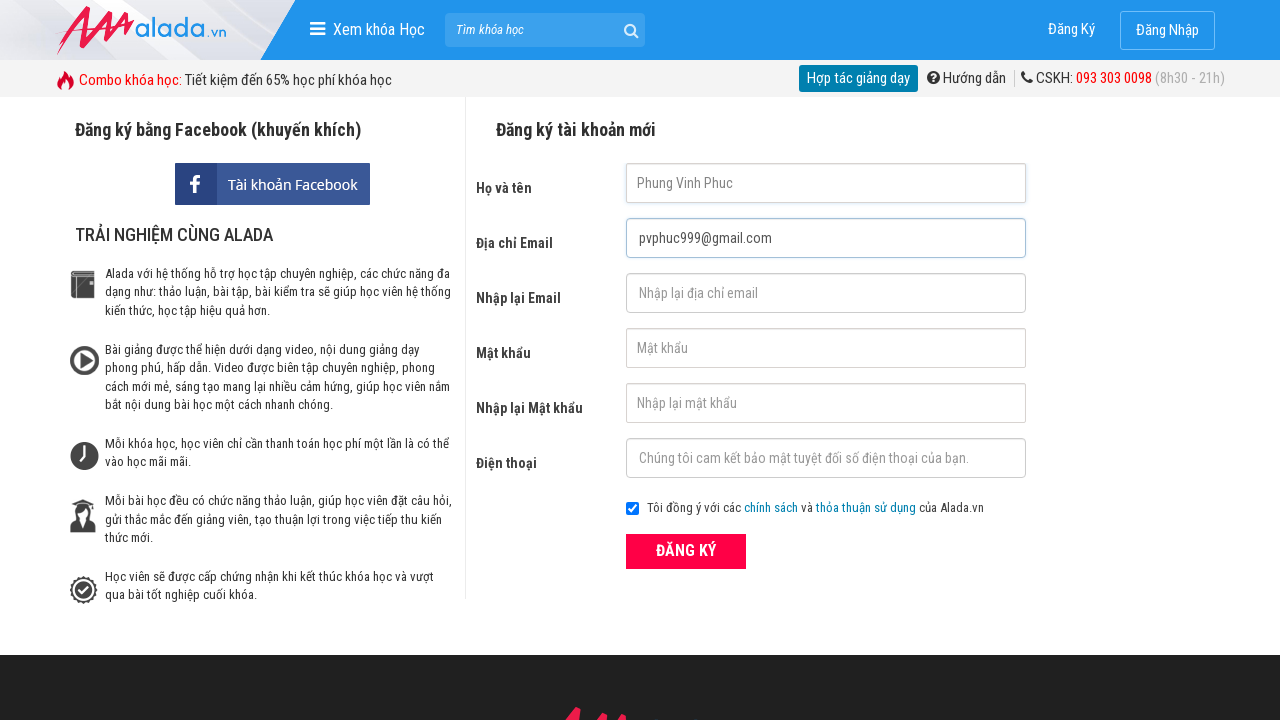

Filled confirm email field with mismatched email '123@' on #txtCEmail
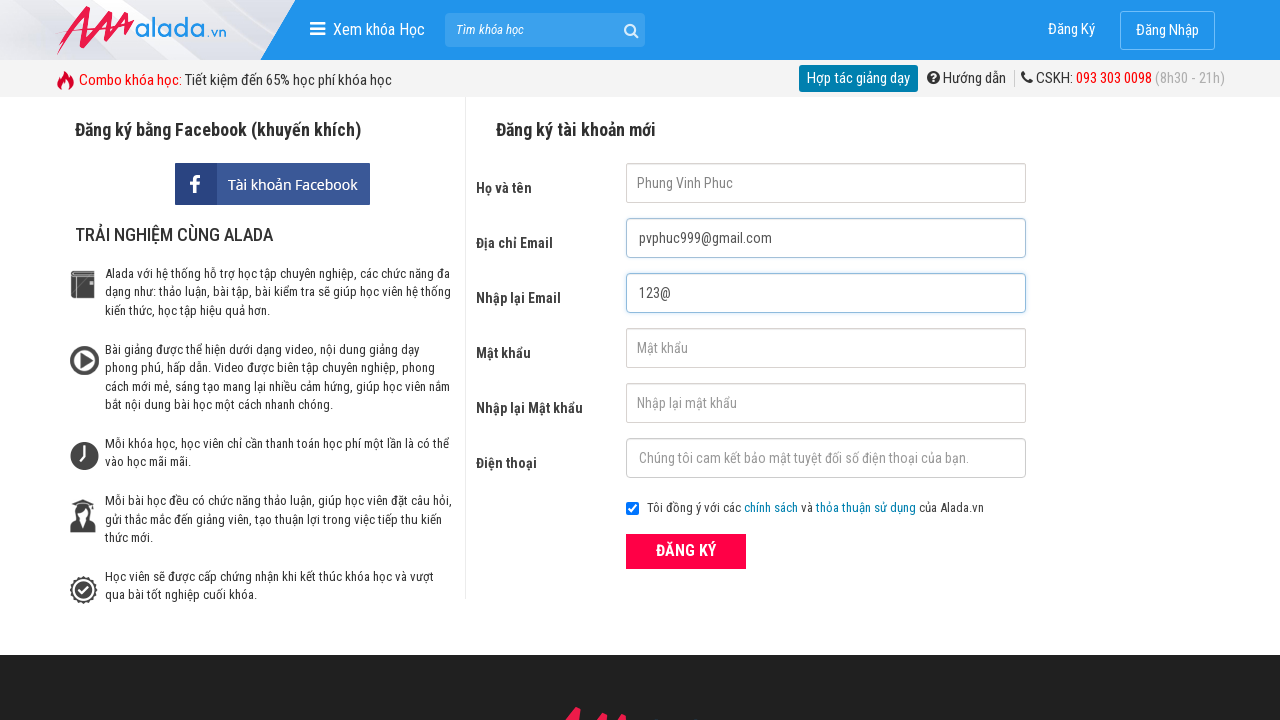

Filled password field with 'Pvpgtvt2017!' on #txtPassword
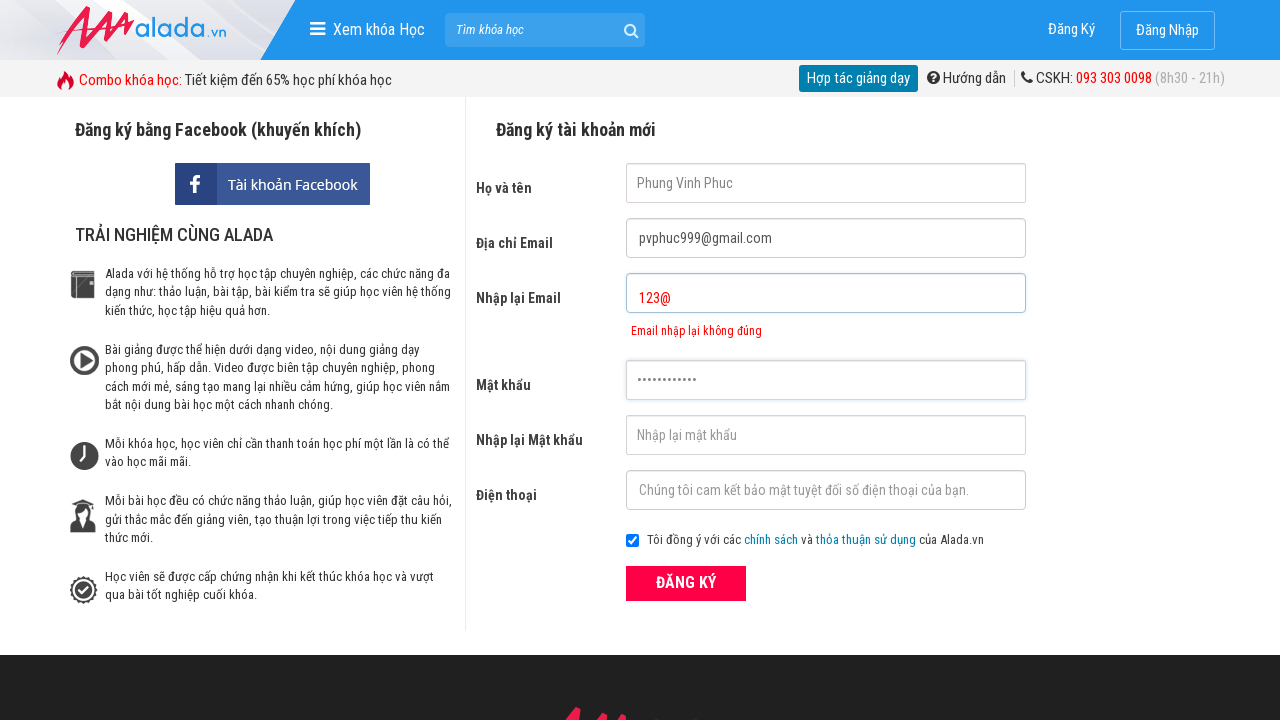

Filled confirm password field with 'Pvpgtvt2017!' on #txtCPassword
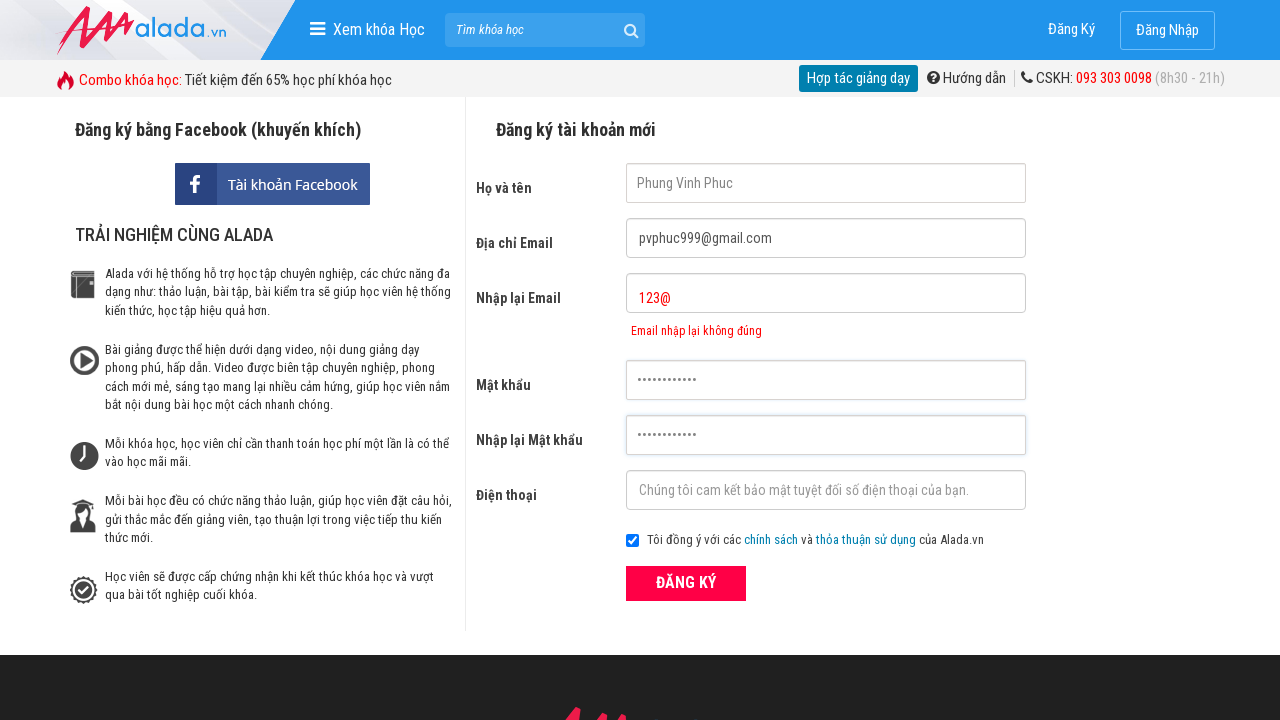

Filled phone field with '0986745978' on #txtPhone
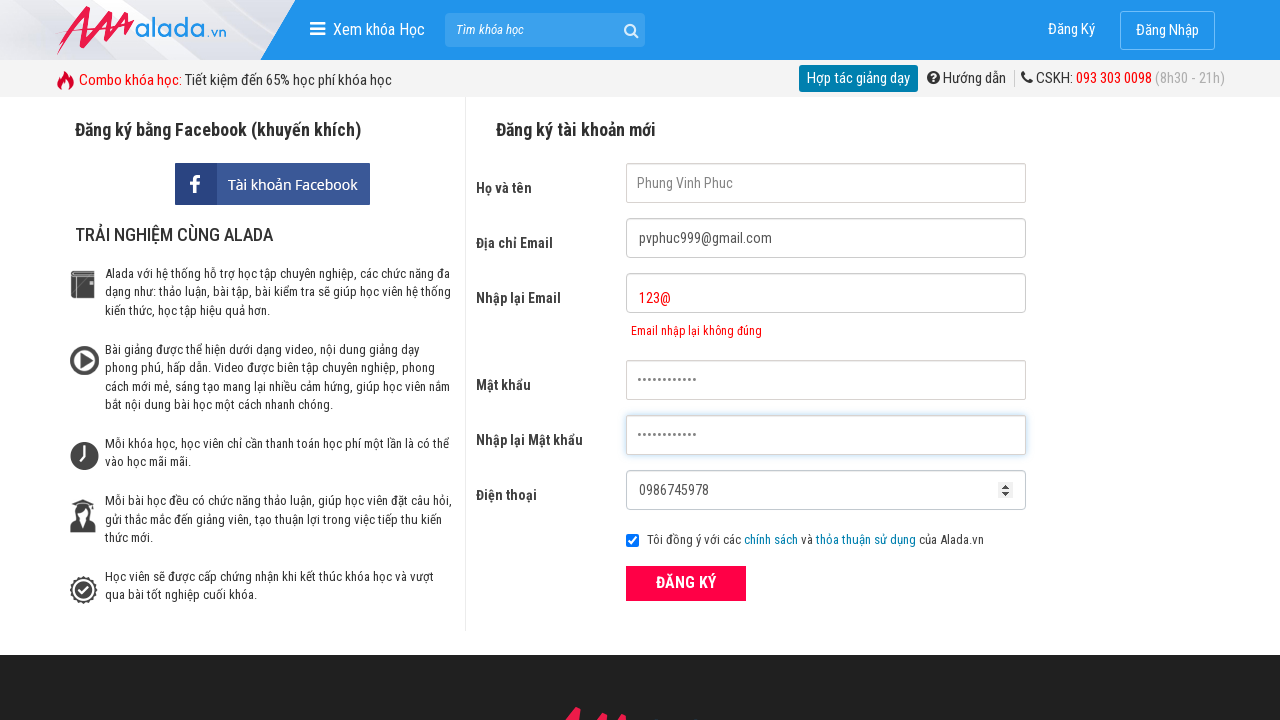

Clicked submit button to register with mismatched email confirmation at (686, 583) on xpath=//div[@class='field_btn']//button[@type='submit']
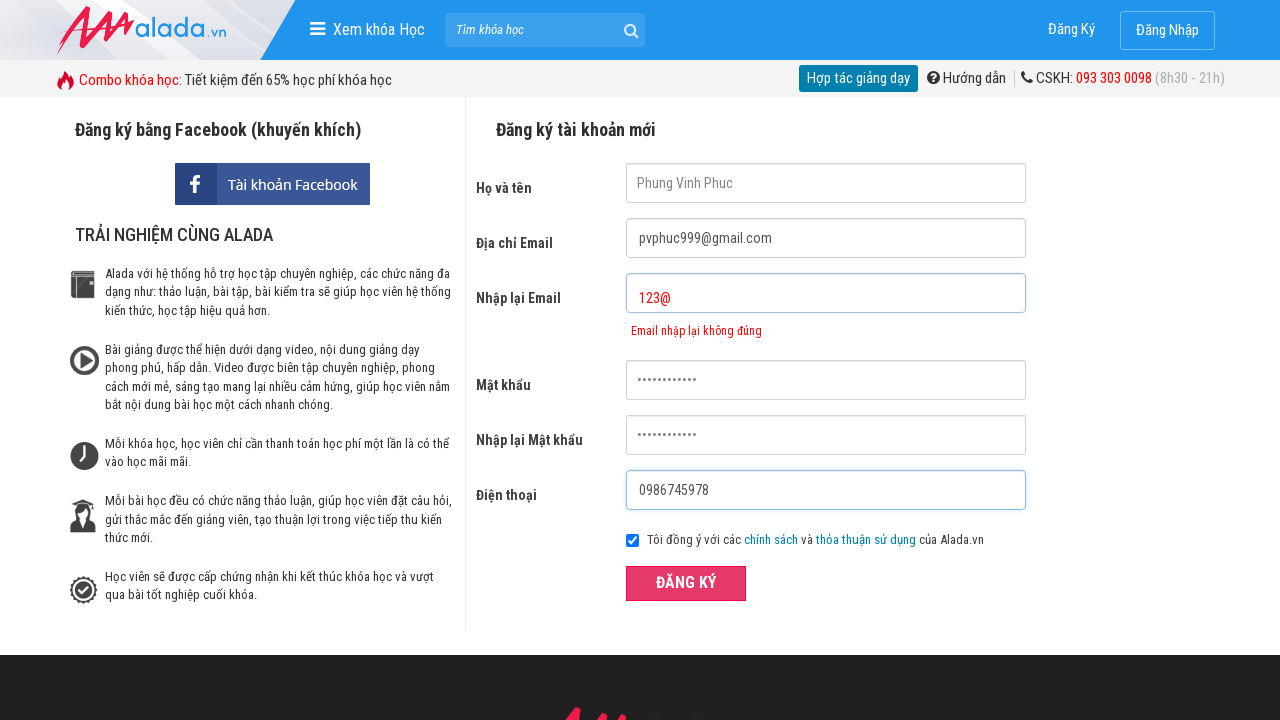

Email confirmation error message appeared
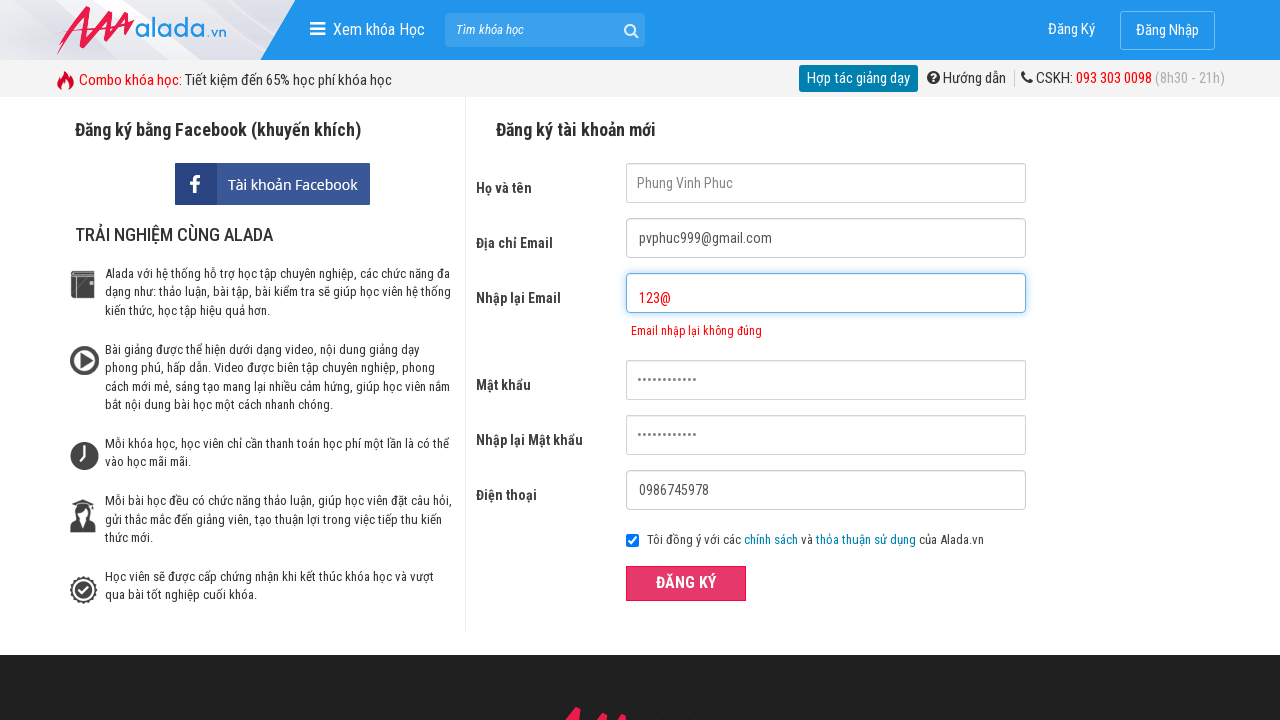

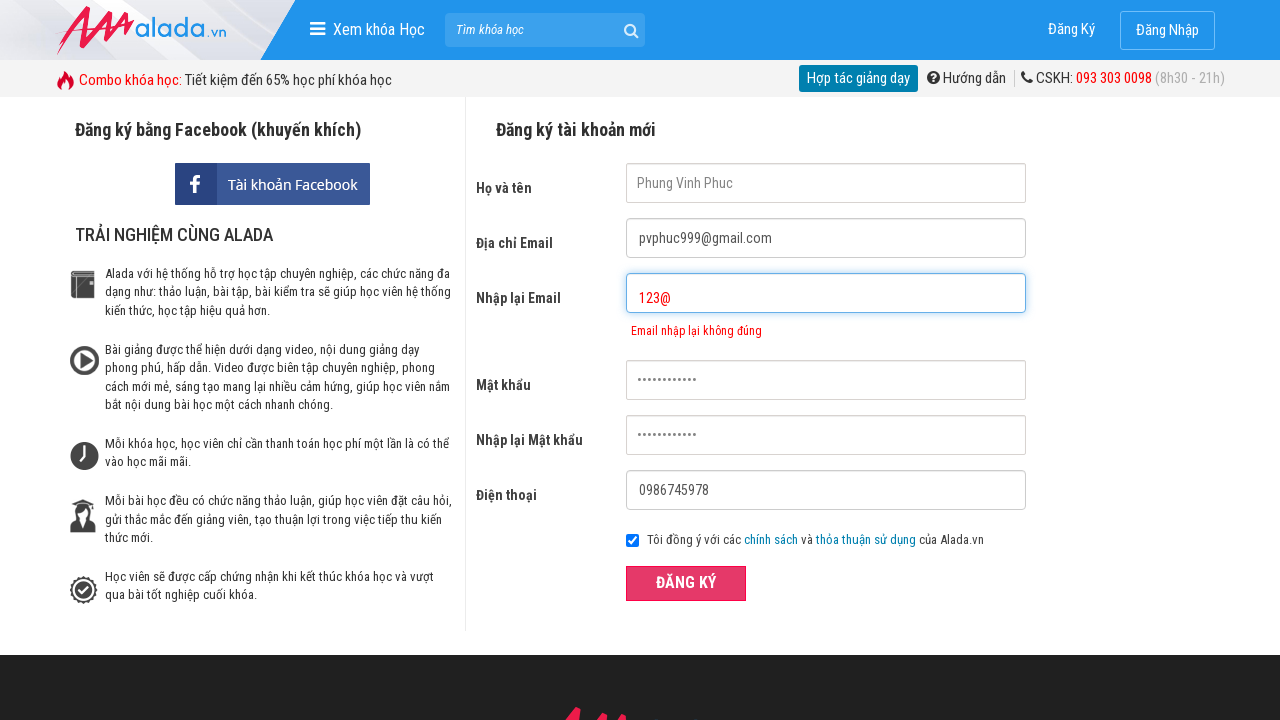